Tests jQuery UI interactions by performing drag-and-drop, resizing, and slider operations across multiple demo pages

Starting URL: https://jqueryui.com/droppable/

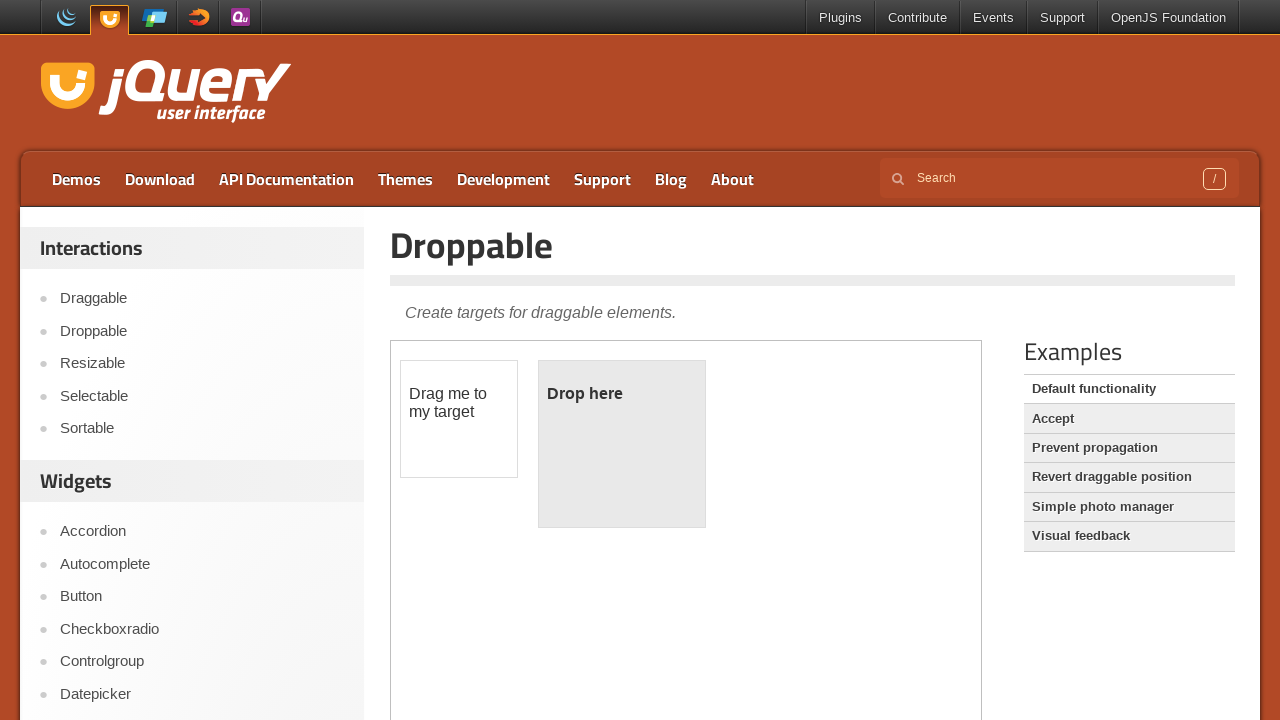

Dragged #draggable element to #droppable target in iframe at (622, 444)
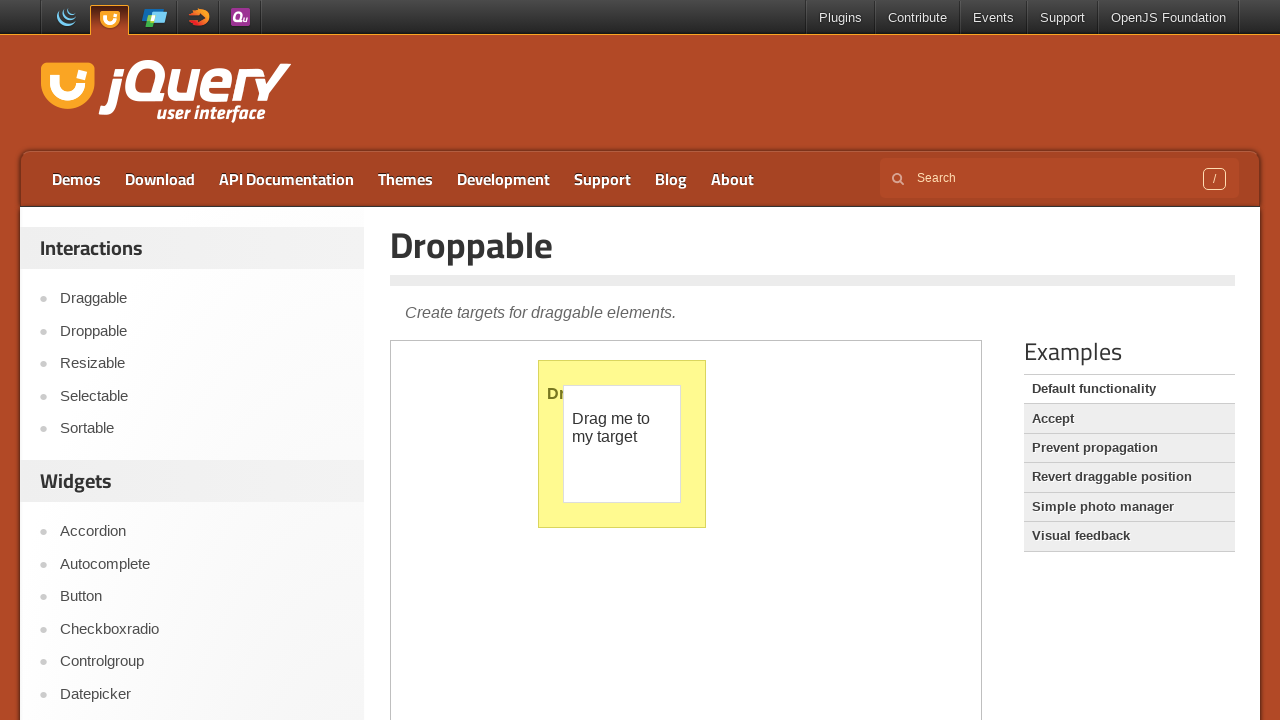

Navigated to jQuery UI resizable demo page
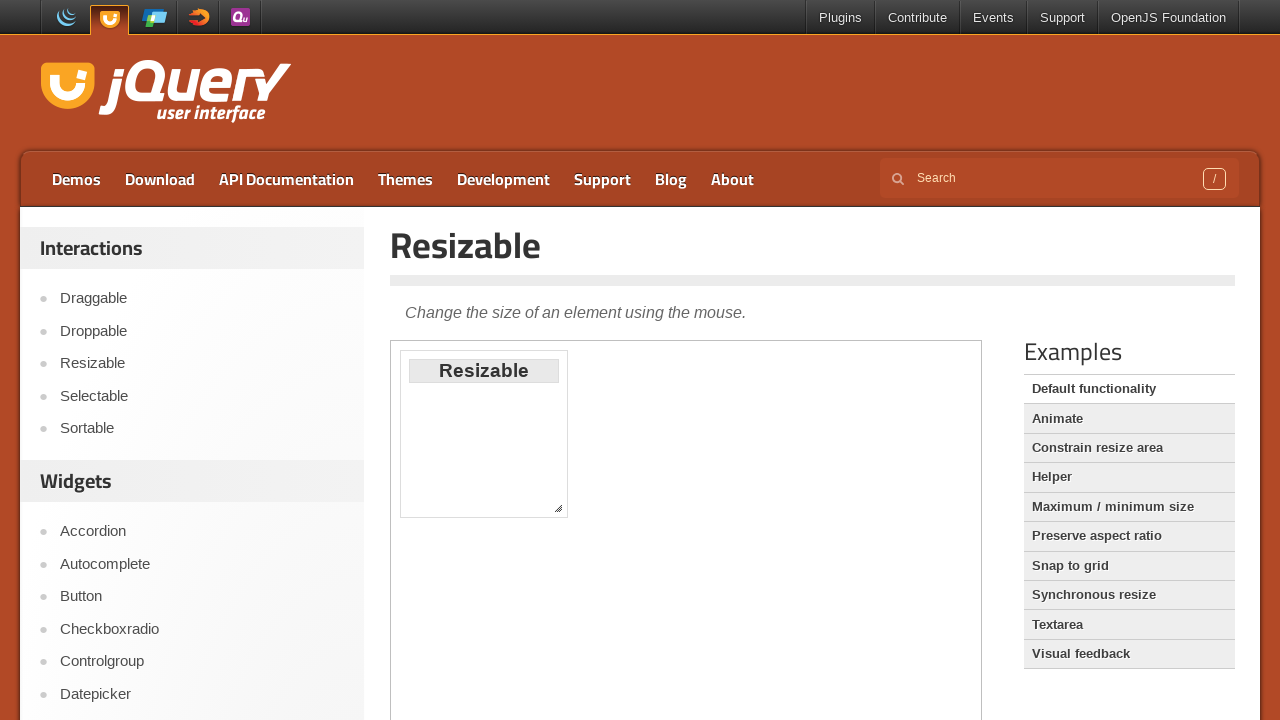

Moved mouse to resize handle southeast corner at (558, 508)
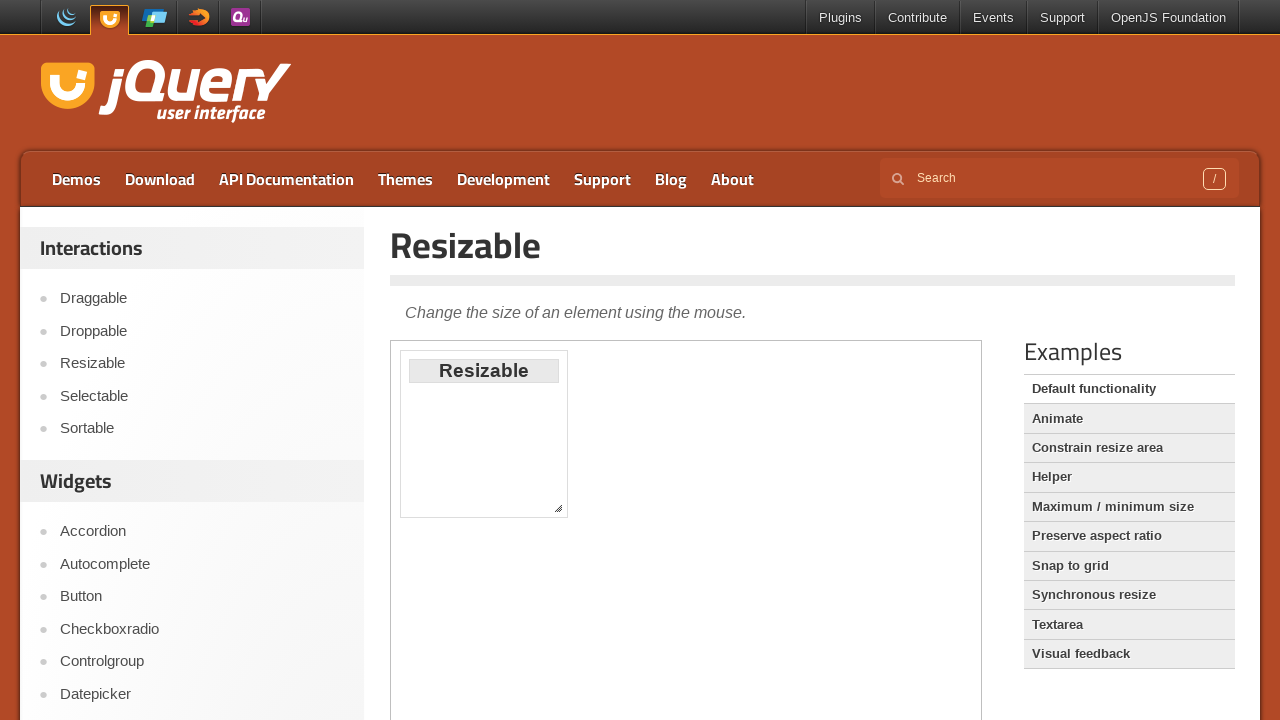

Pressed mouse button down on resize handle at (558, 508)
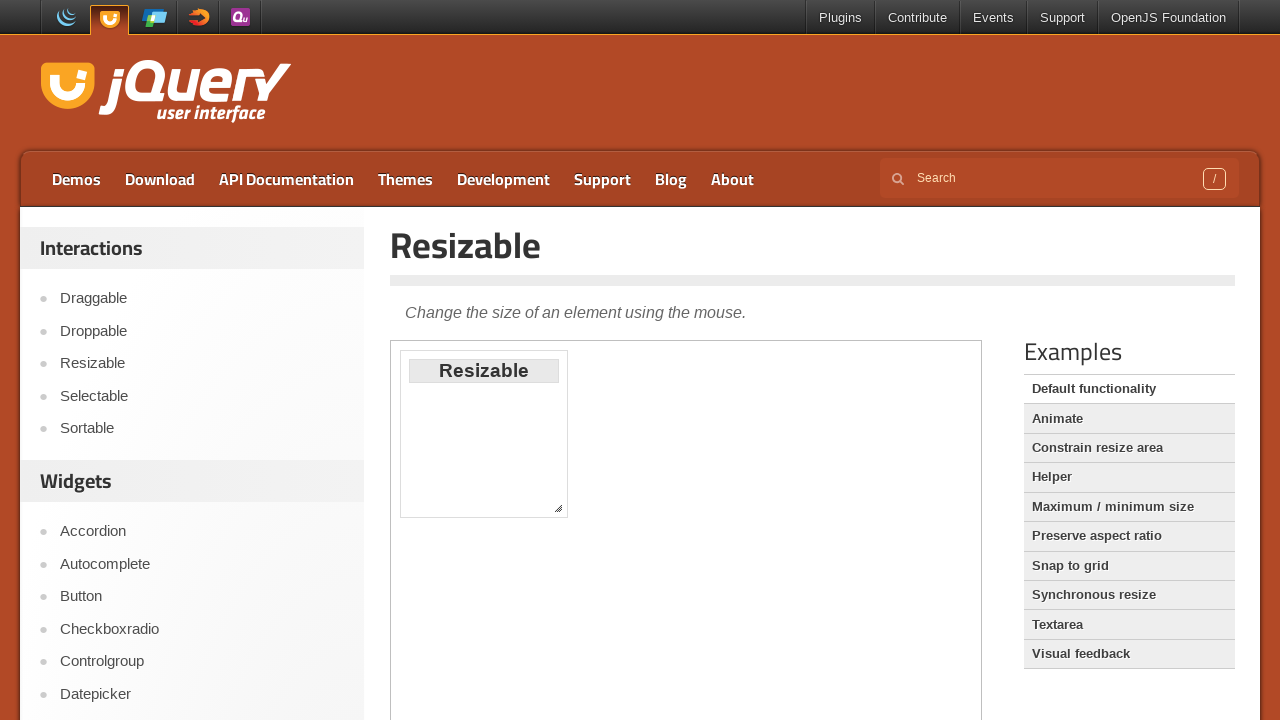

Dragged resize handle 100 pixels right and 50 pixels down at (658, 558)
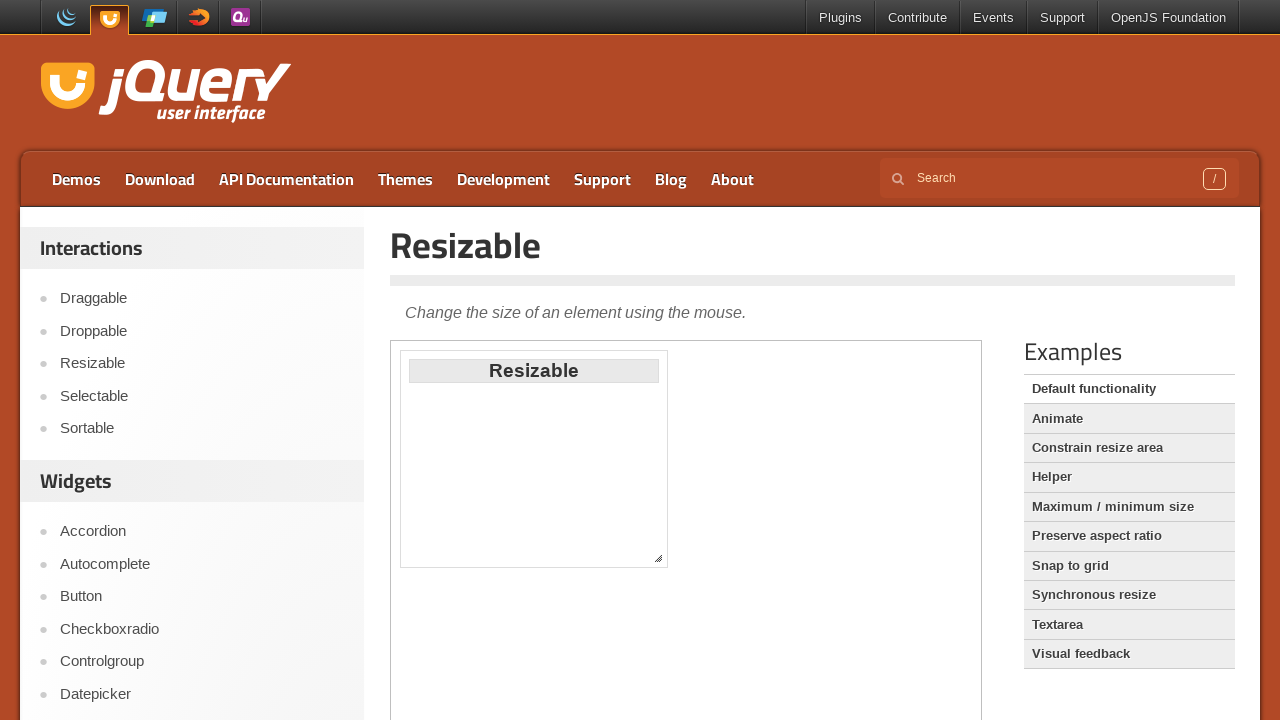

Released mouse button to complete resize operation at (658, 558)
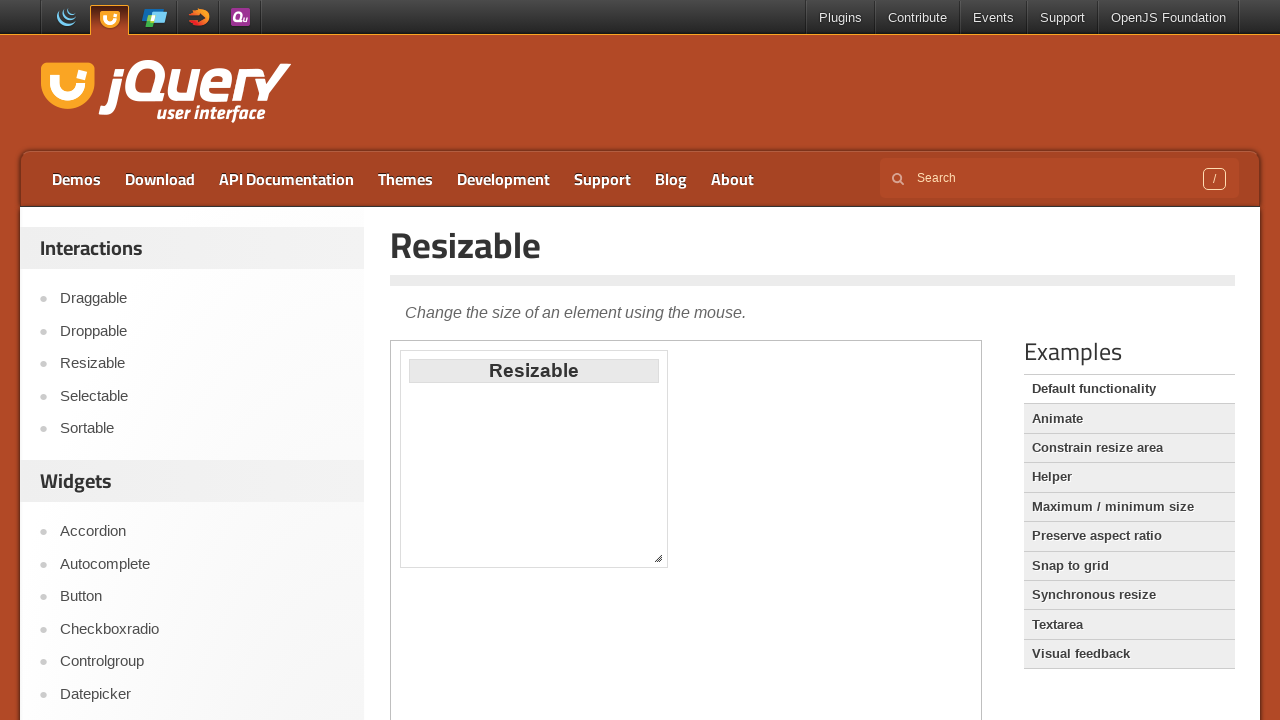

Navigated to jQuery UI slider demo page
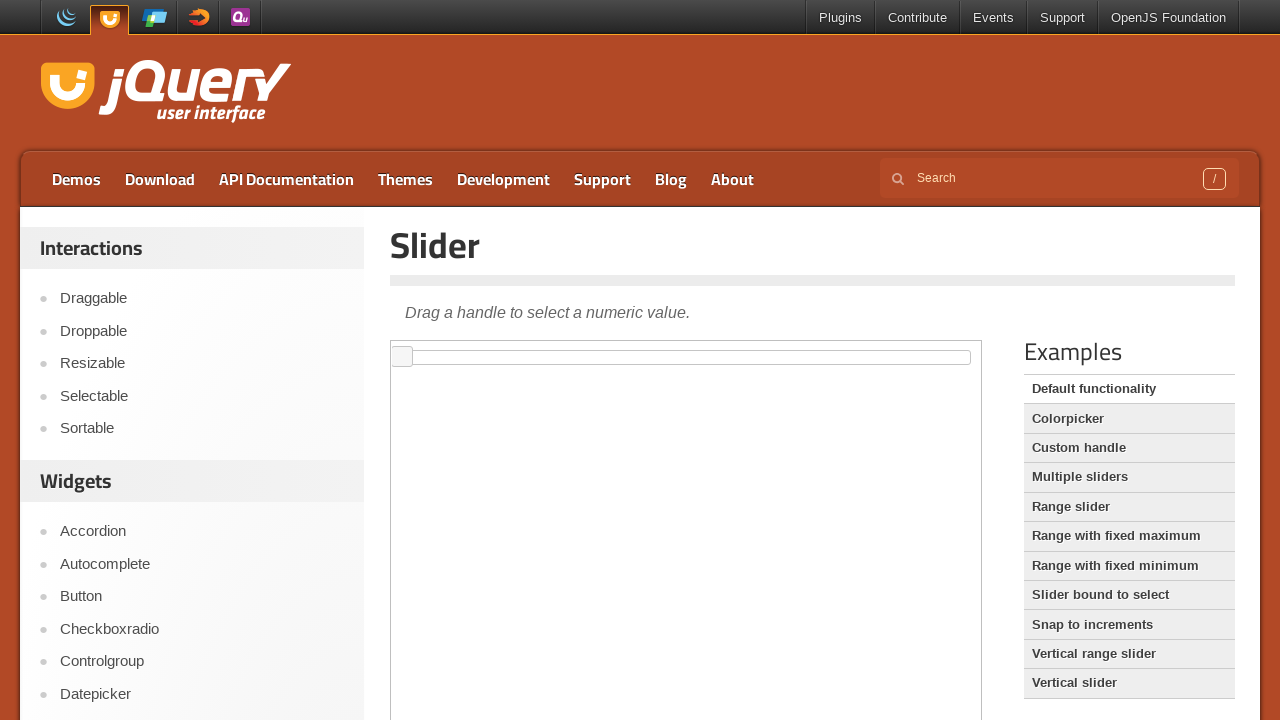

Moved mouse to slider handle at (402, 357)
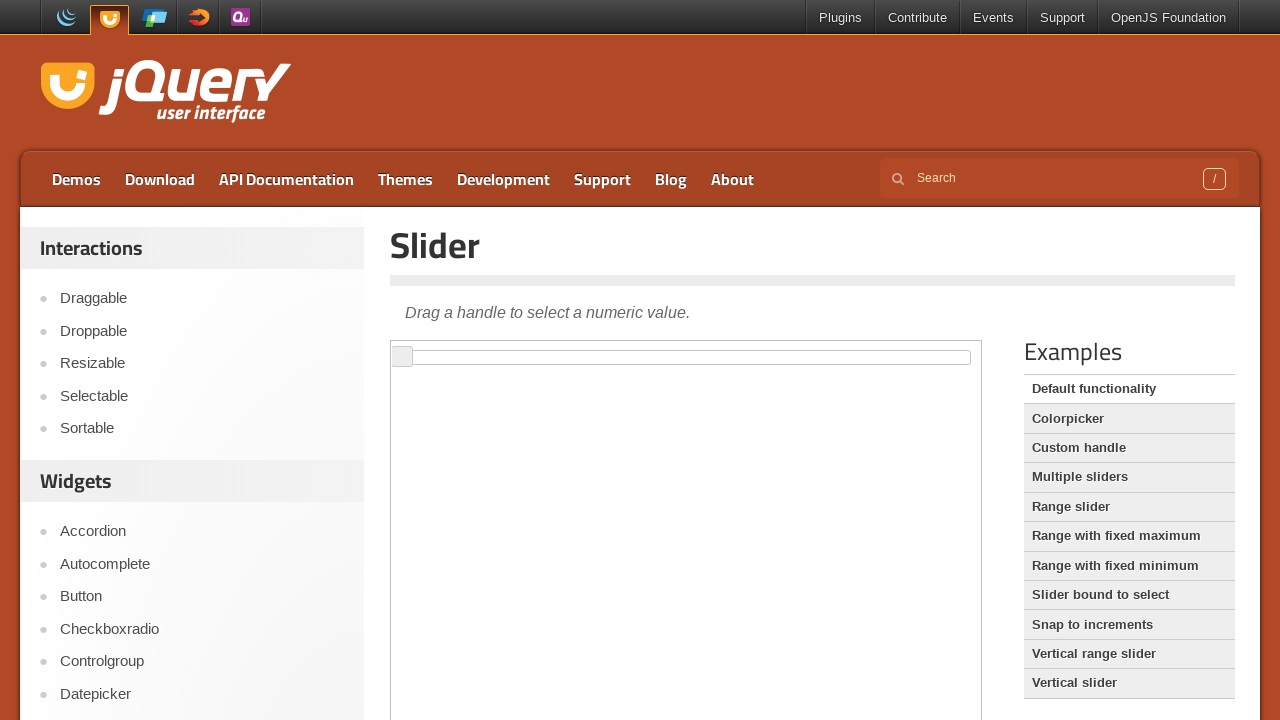

Pressed mouse button down on slider handle at (402, 357)
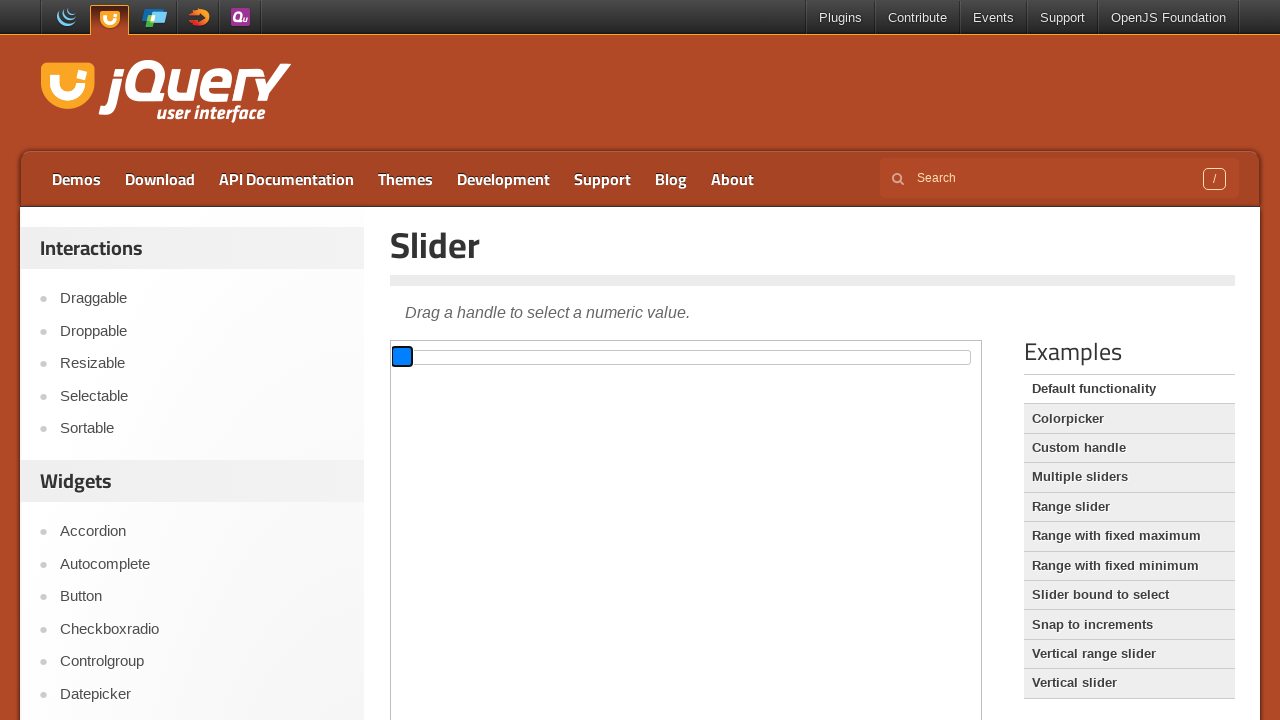

Dragged slider handle 100 pixels to the right at (502, 357)
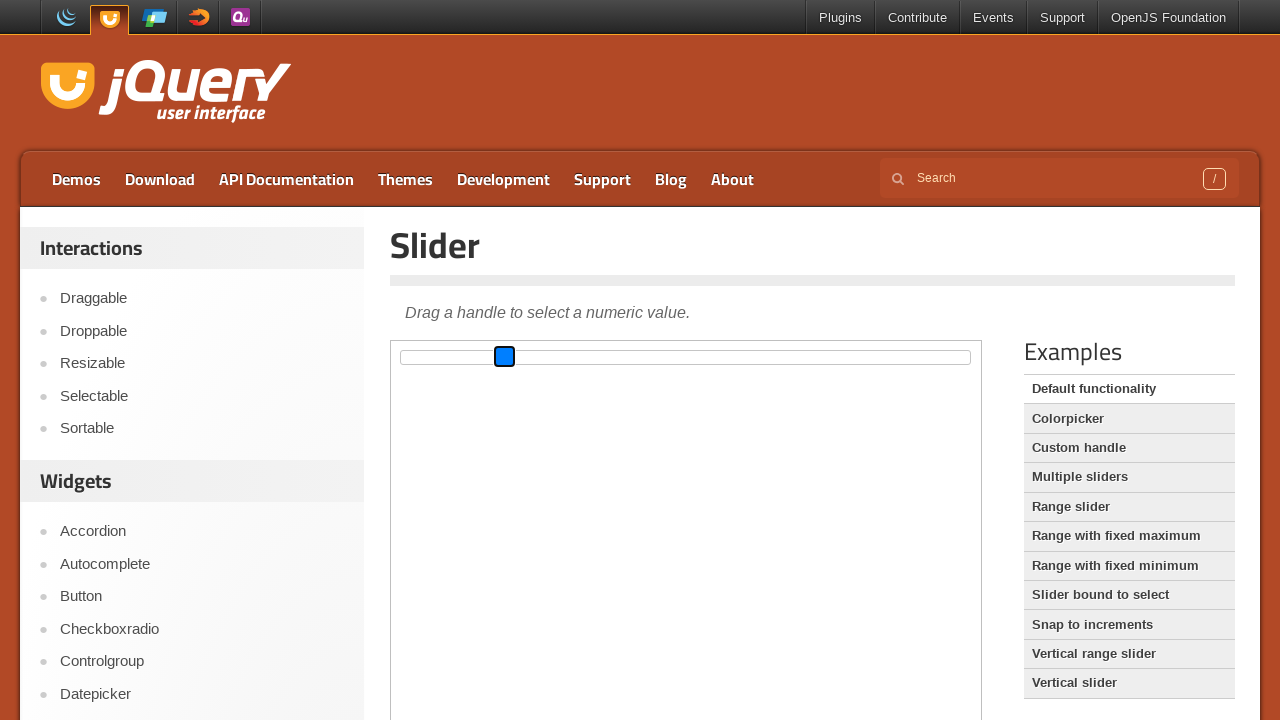

Released mouse button to complete slider drag at (502, 357)
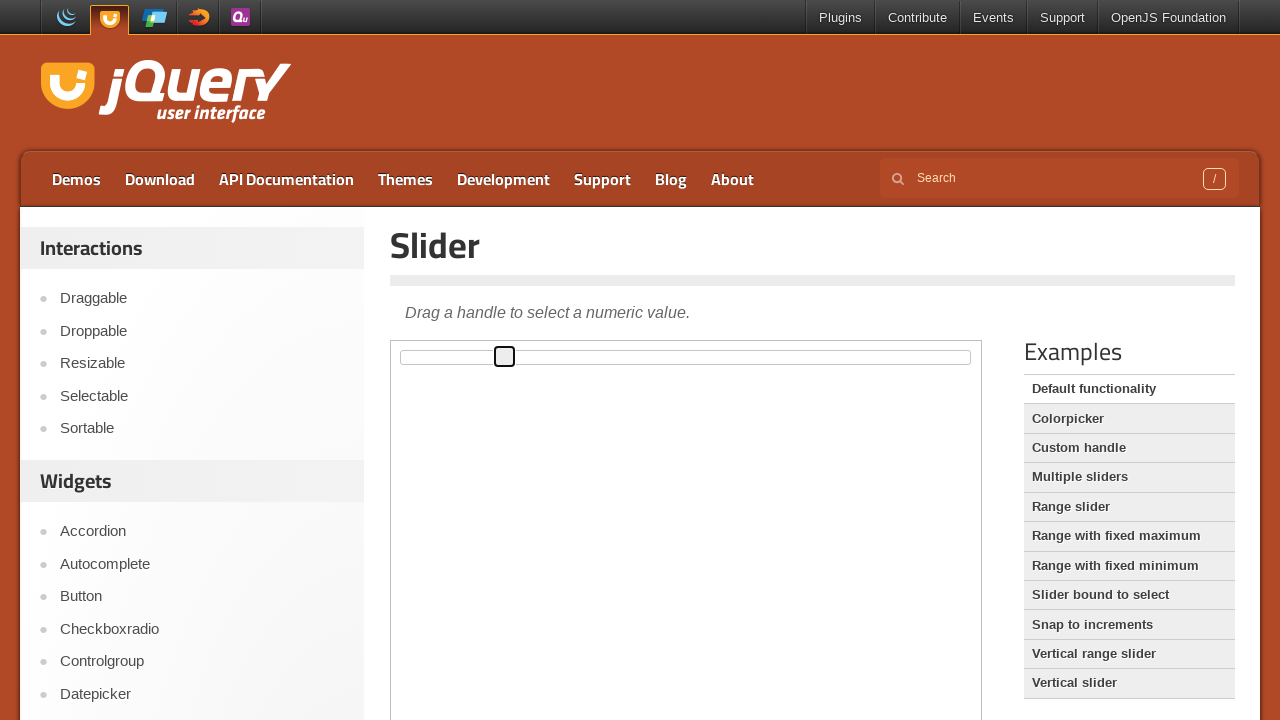

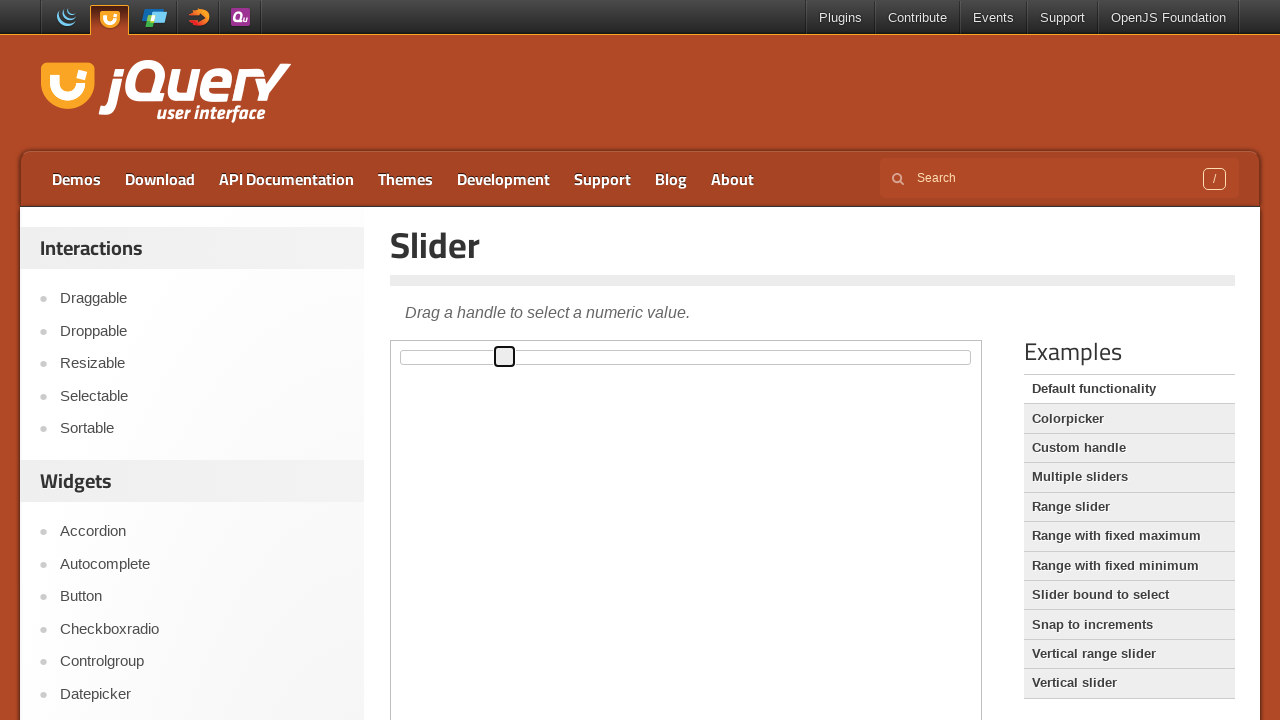